Adds five todos, marks three as completed, then uses clear completed button to remove them

Starting URL: https://demo.playwright.dev/todomvc

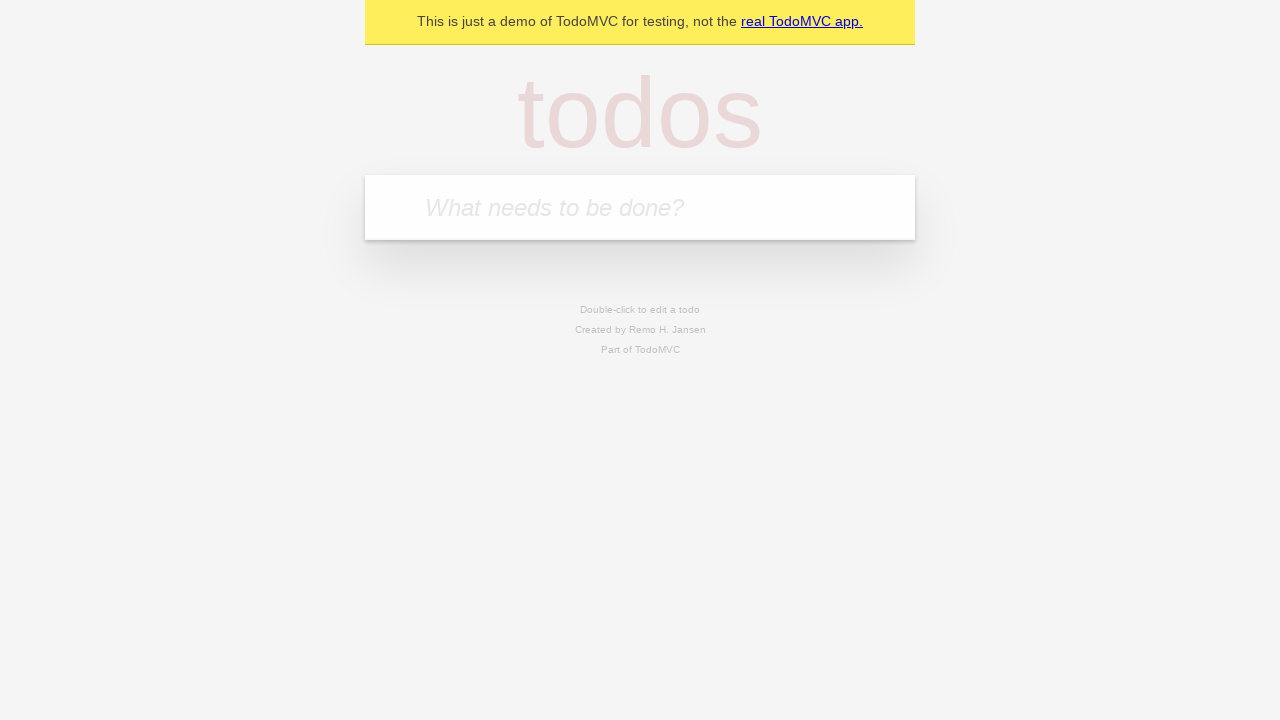

New todo input field is visible
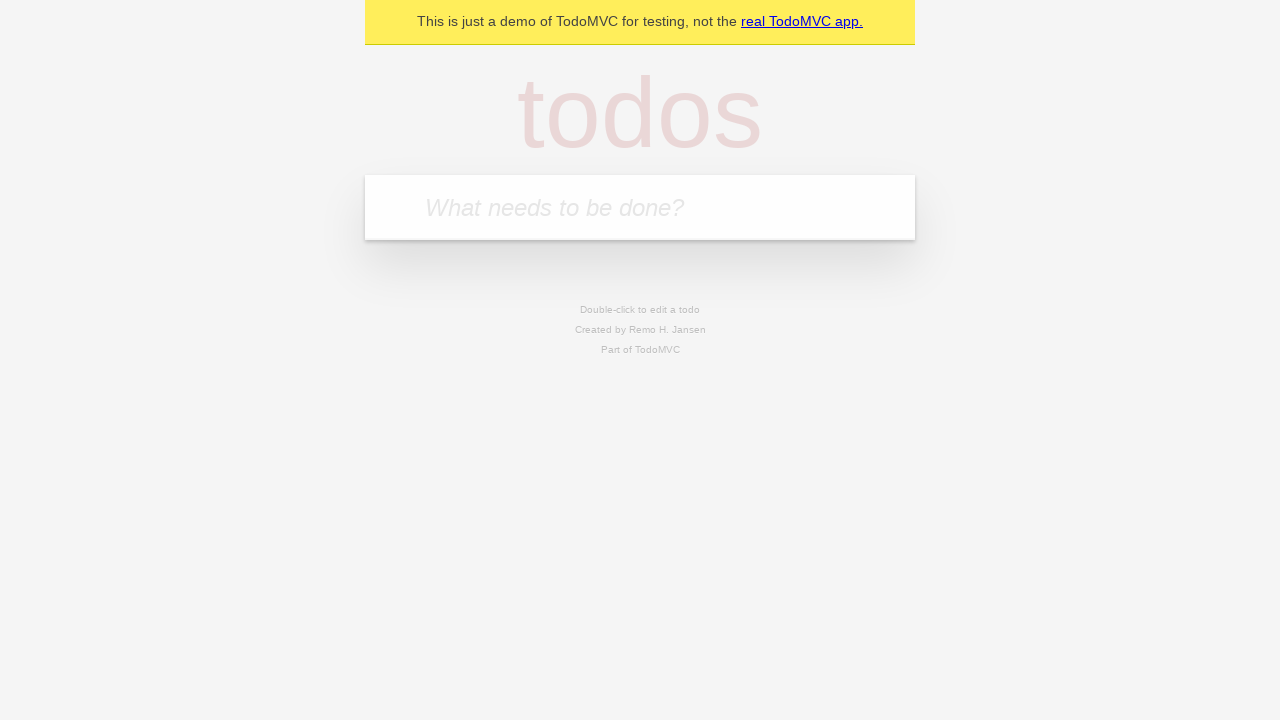

Filled first todo field with 'Test' on .new-todo
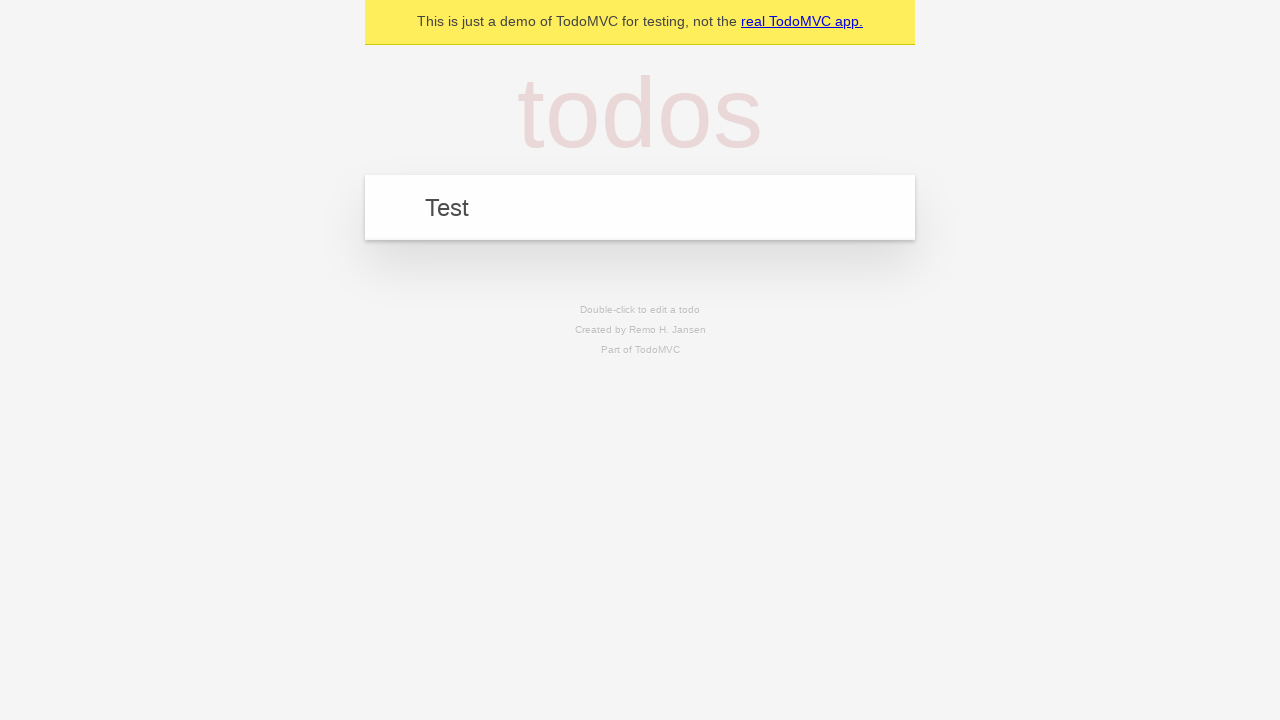

Pressed Enter to add first todo 'Test' on .new-todo
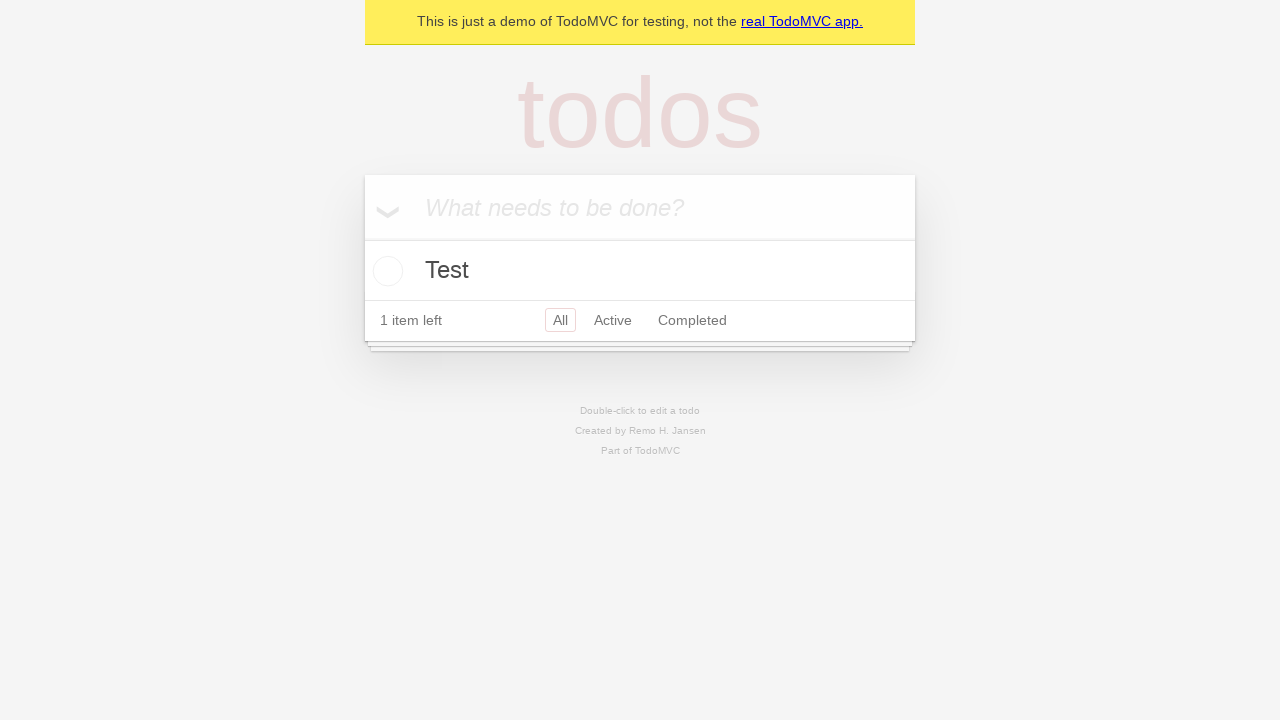

Filled second todo field with 'Test 2' on .new-todo
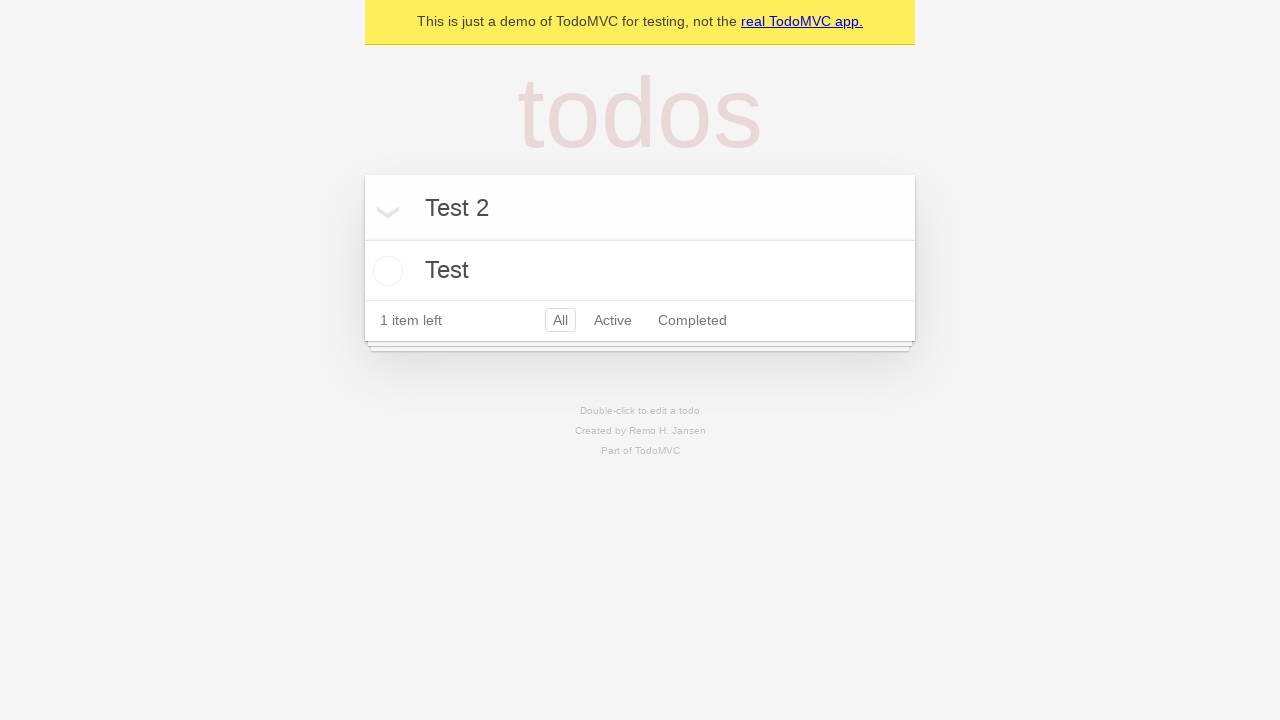

Pressed Enter to add second todo 'Test 2' on .new-todo
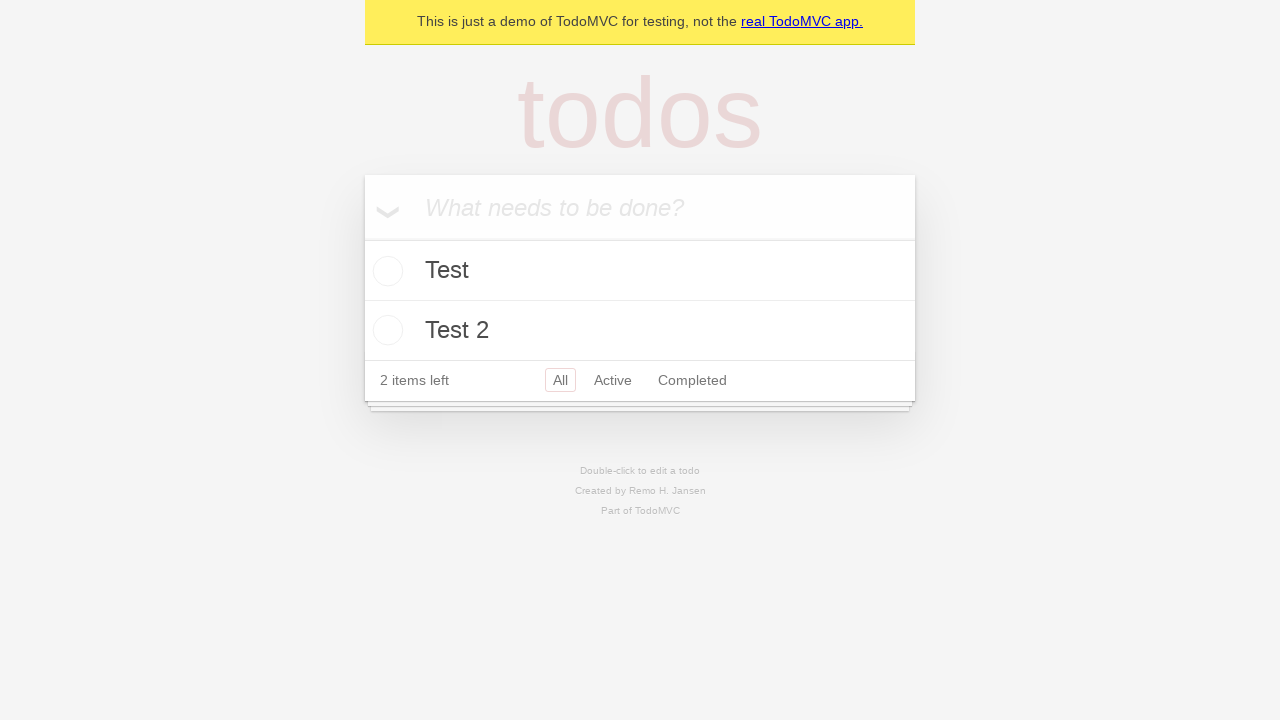

Filled third todo field with 'Test 3' on .new-todo
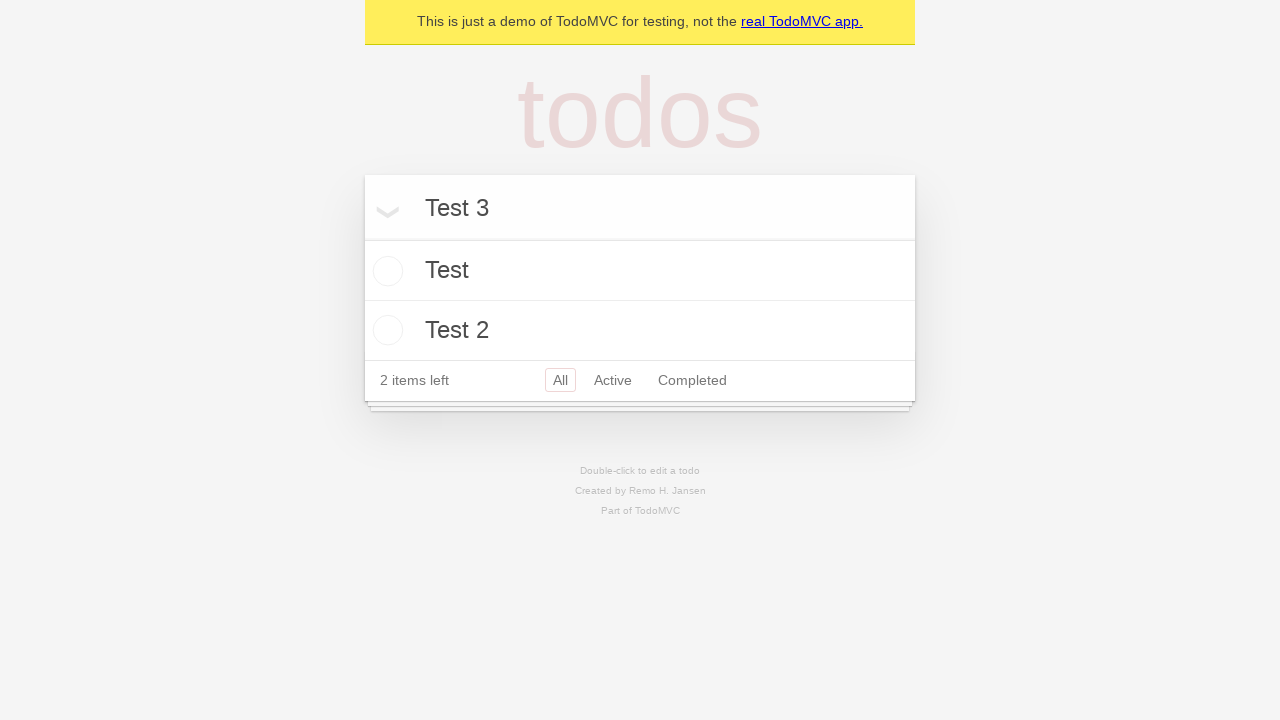

Pressed Enter to add third todo 'Test 3' on .new-todo
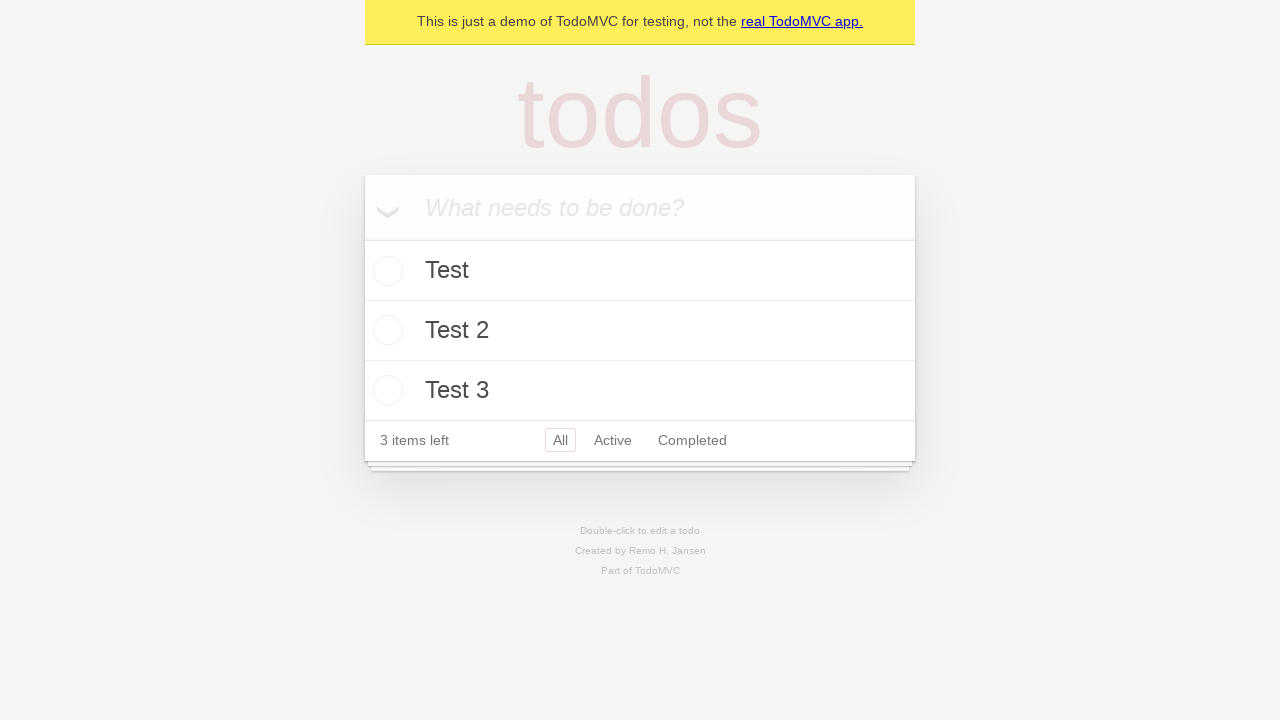

Filled fourth todo field with 'Test 4' on .new-todo
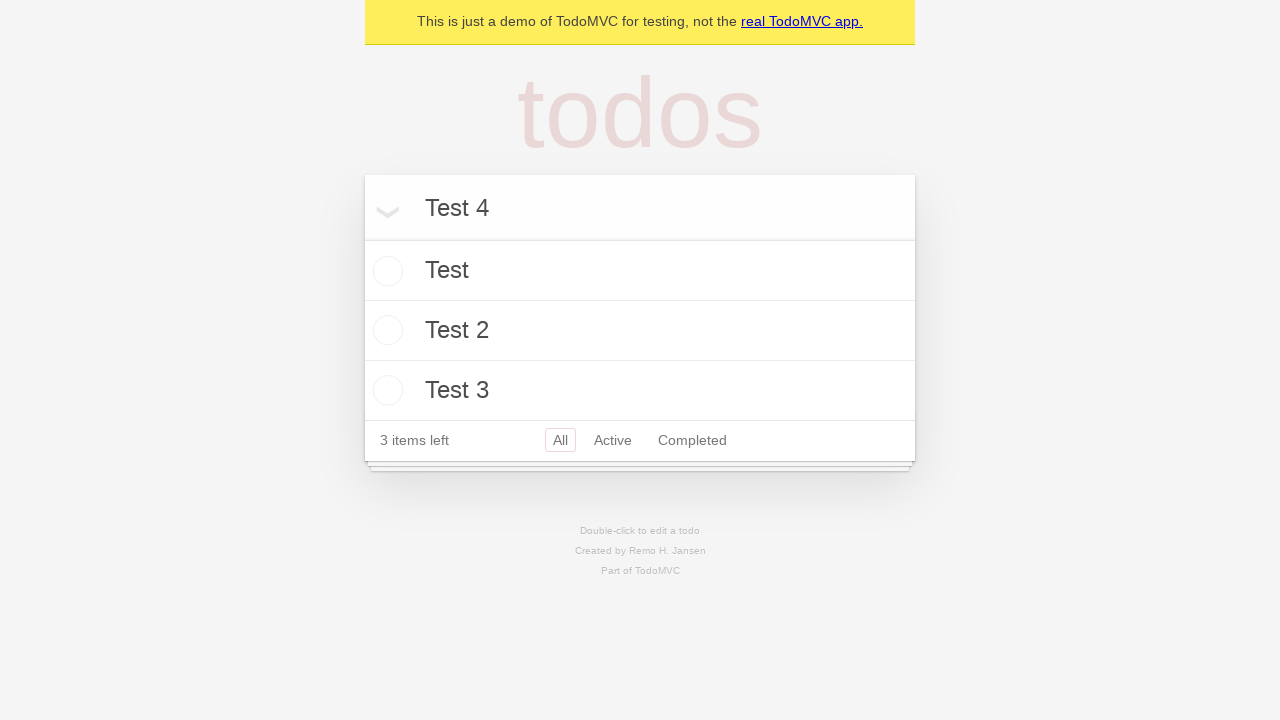

Pressed Enter to add fourth todo 'Test 4' on .new-todo
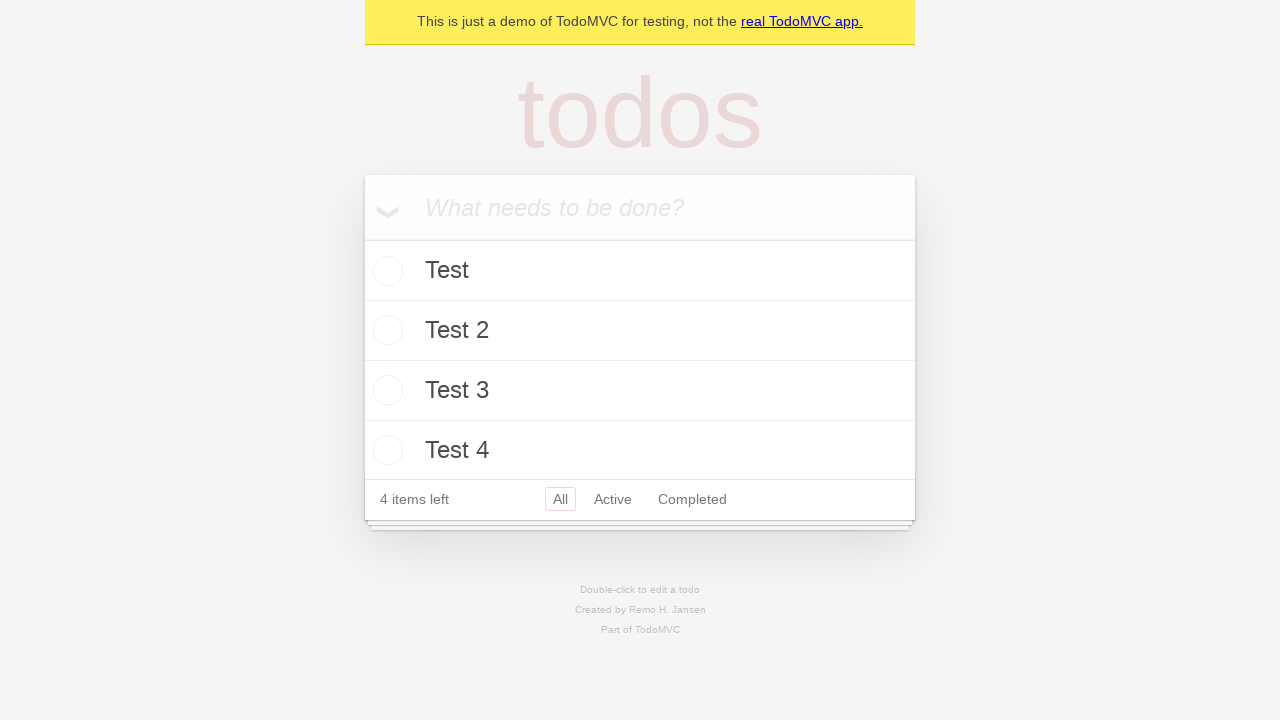

Filled fifth todo field with 'Test 5' on .new-todo
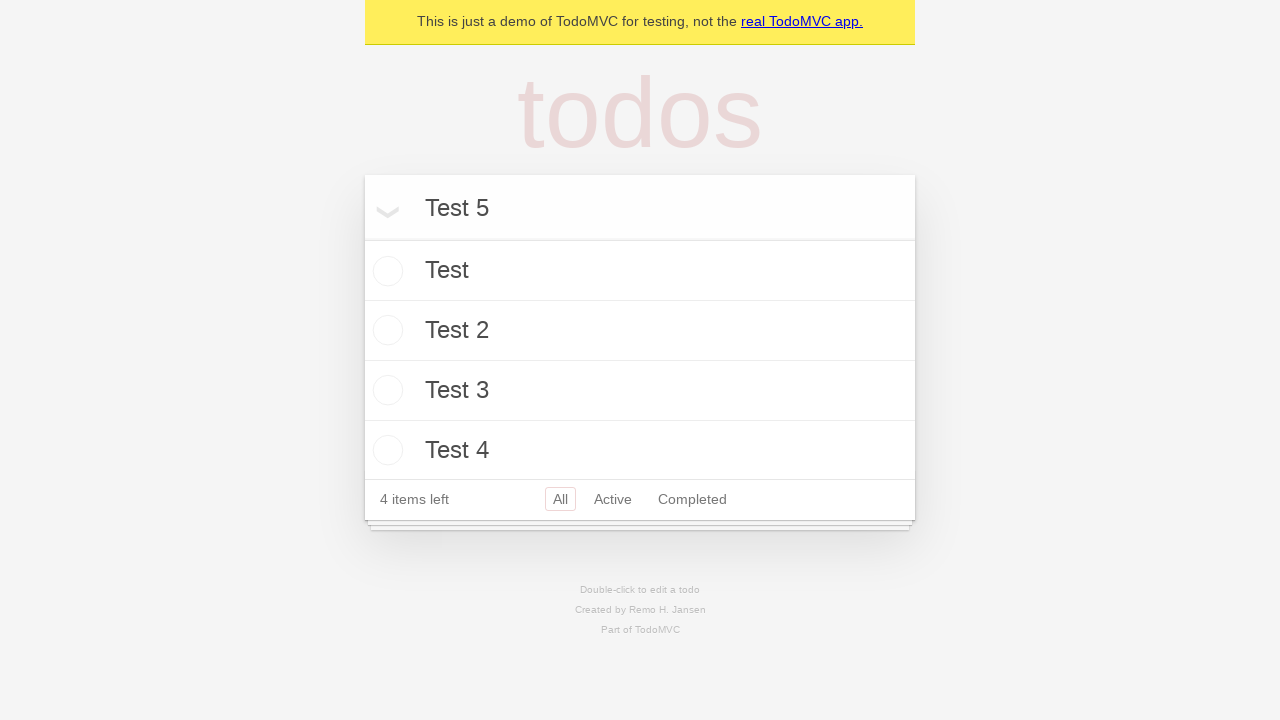

Pressed Enter to add fifth todo 'Test 5' on .new-todo
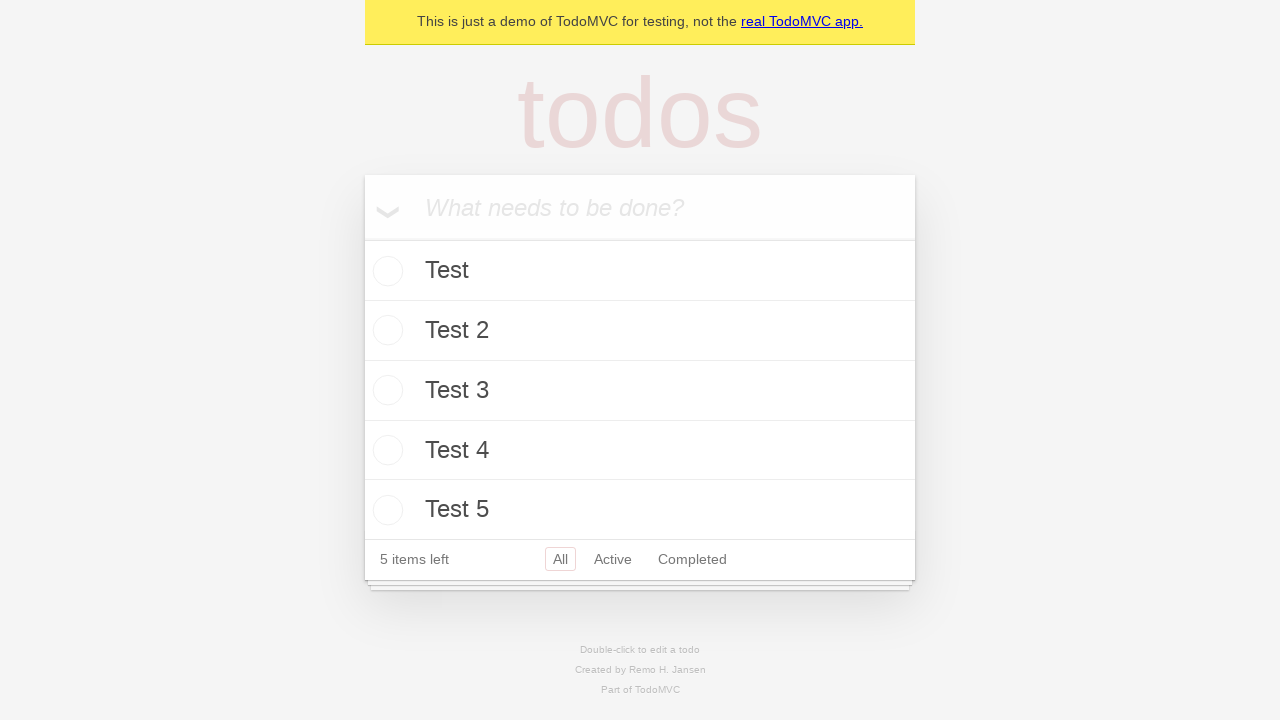

Marked first todo as completed at (385, 271) on [data-testid='todo-item']:nth-child(1) .view .toggle
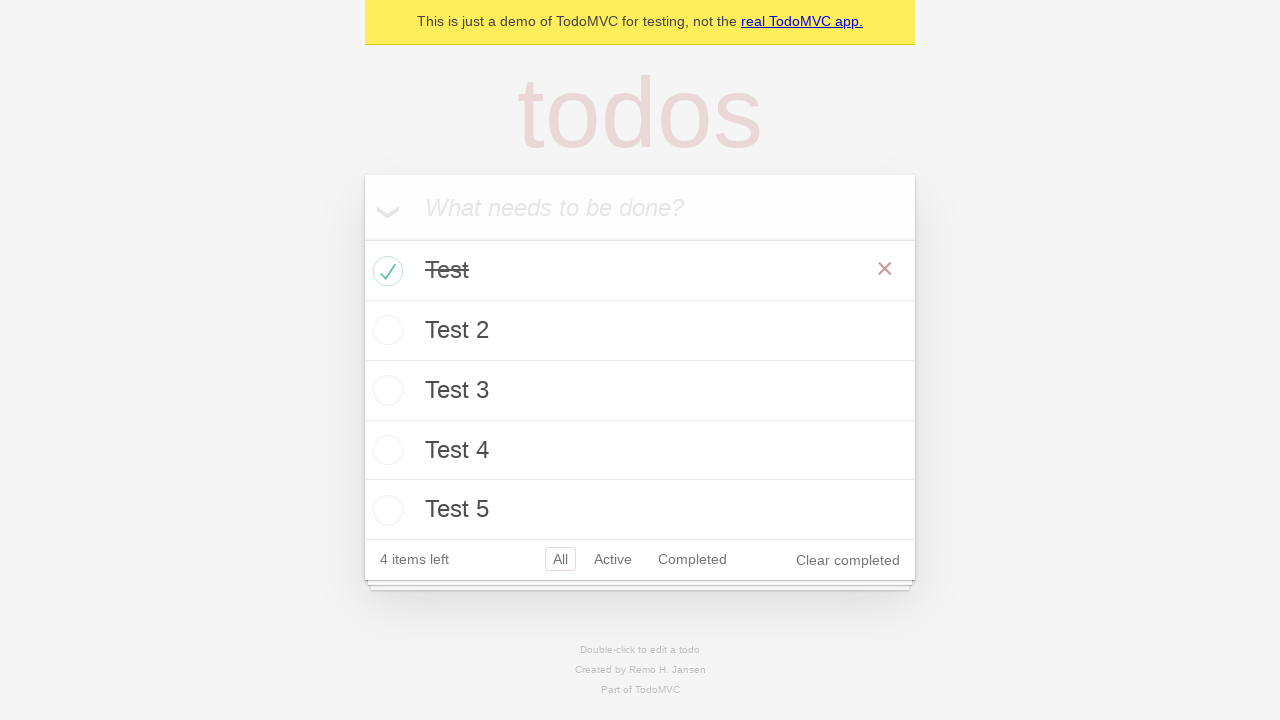

Marked third todo as completed at (385, 390) on [data-testid='todo-item']:nth-child(3) .view .toggle
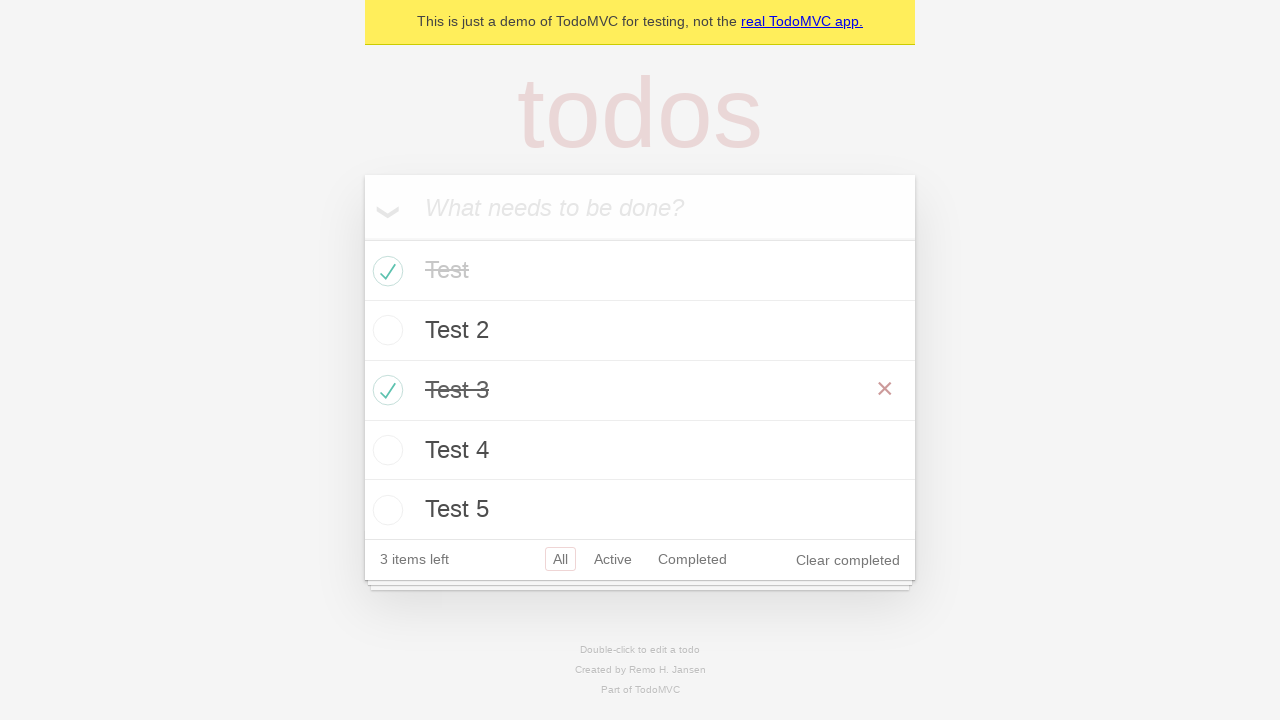

Marked fifth todo as completed at (385, 510) on [data-testid='todo-item']:nth-child(5) .view .toggle
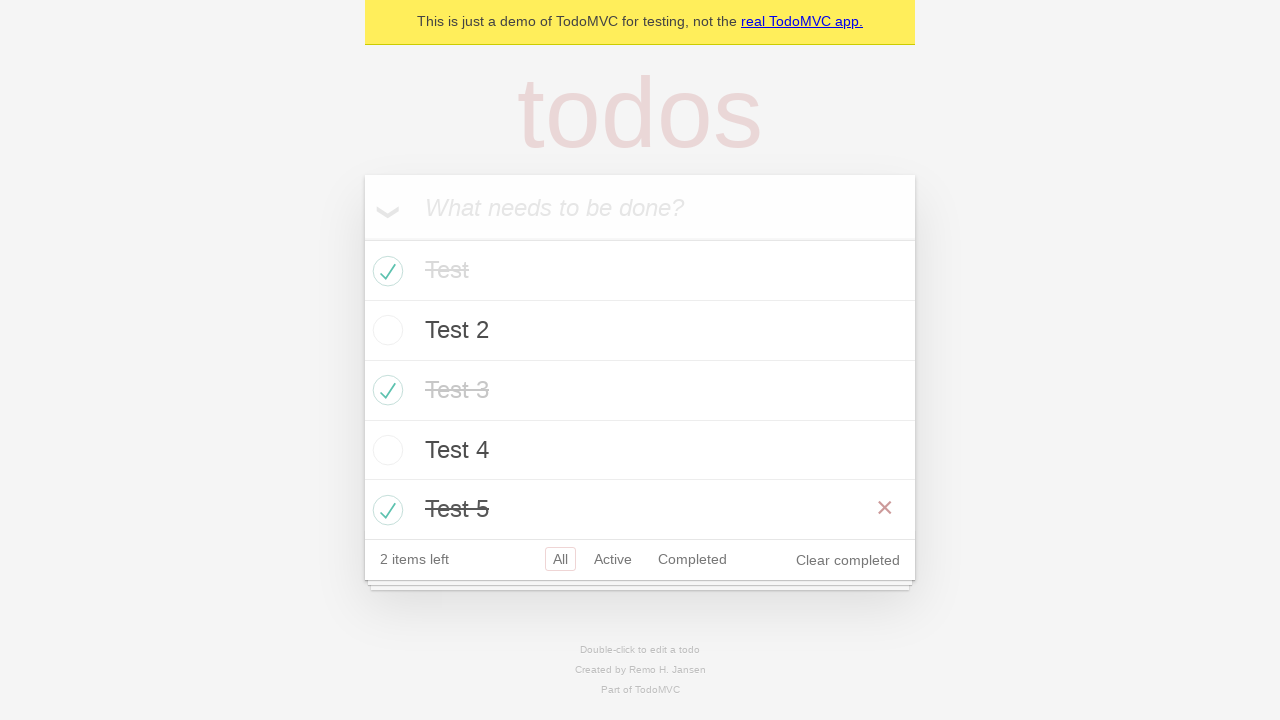

Clicked clear completed button to remove completed todos at (848, 560) on .clear-completed
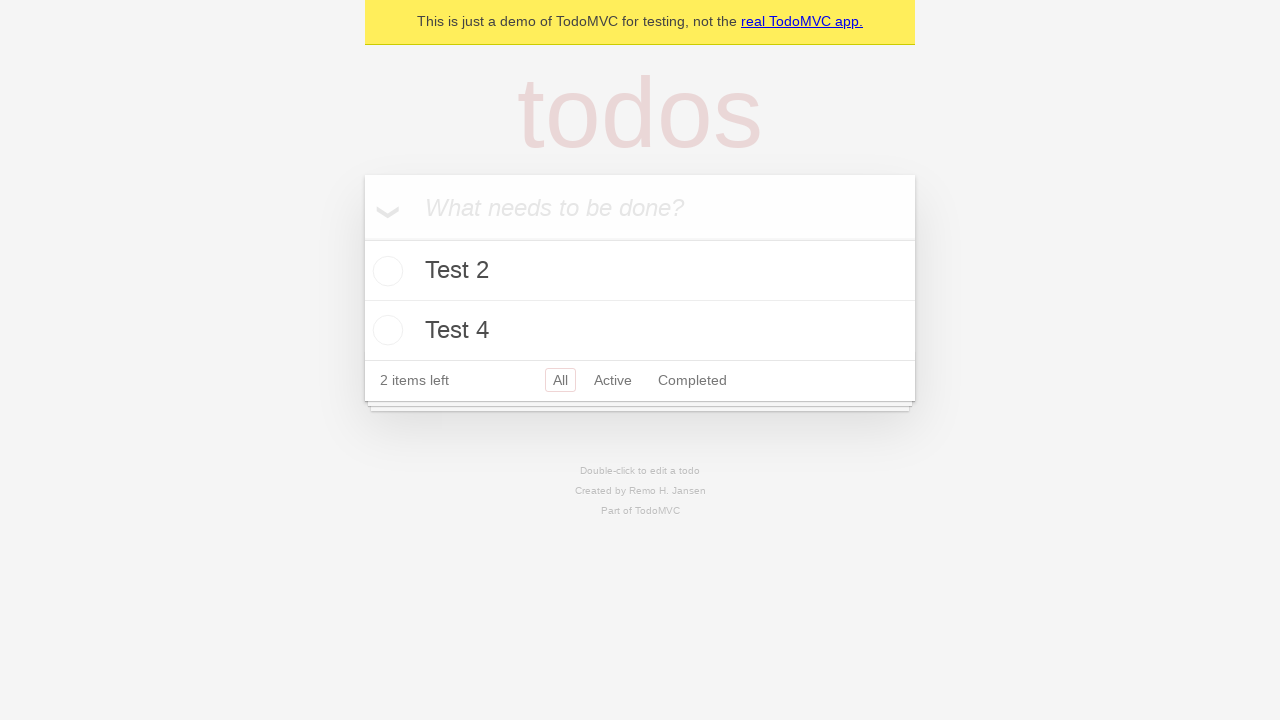

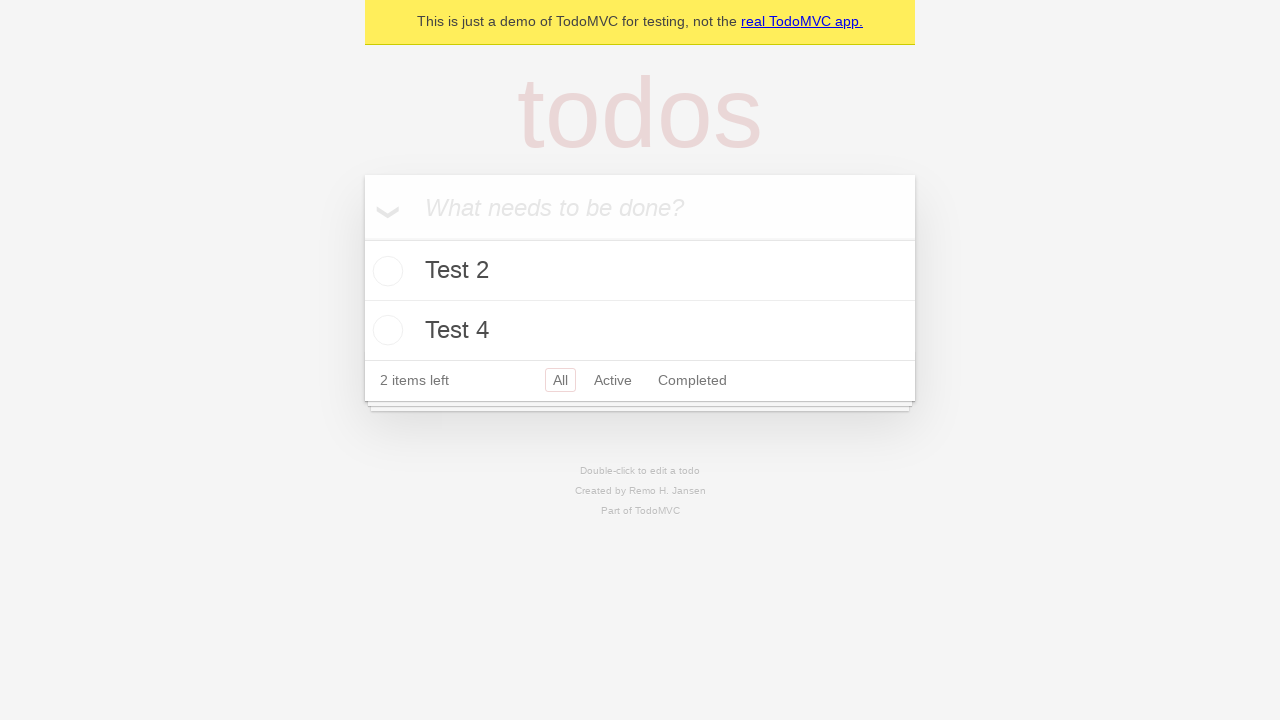